Tests browser window manipulation including maximize, minimize, and fullscreen operations

Starting URL: https://bonigarcia.dev/selenium-webdriver-java/

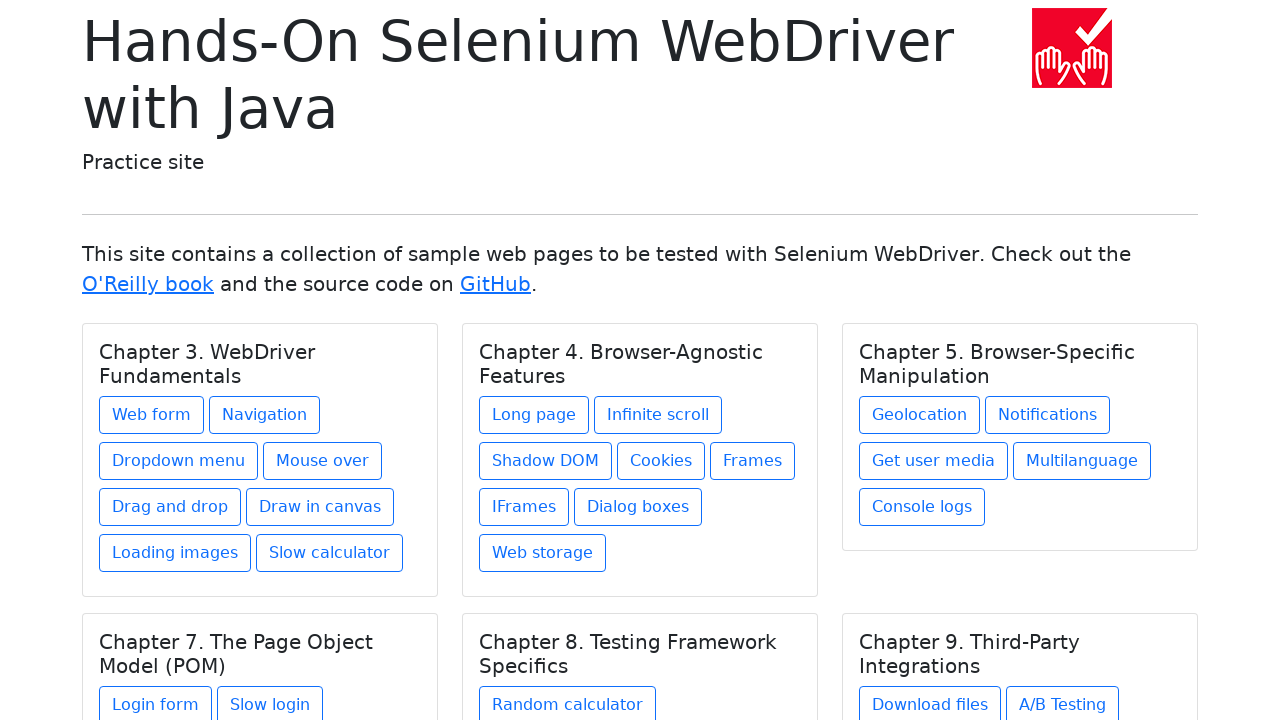

Set viewport to 1920x1080 (maximize equivalent)
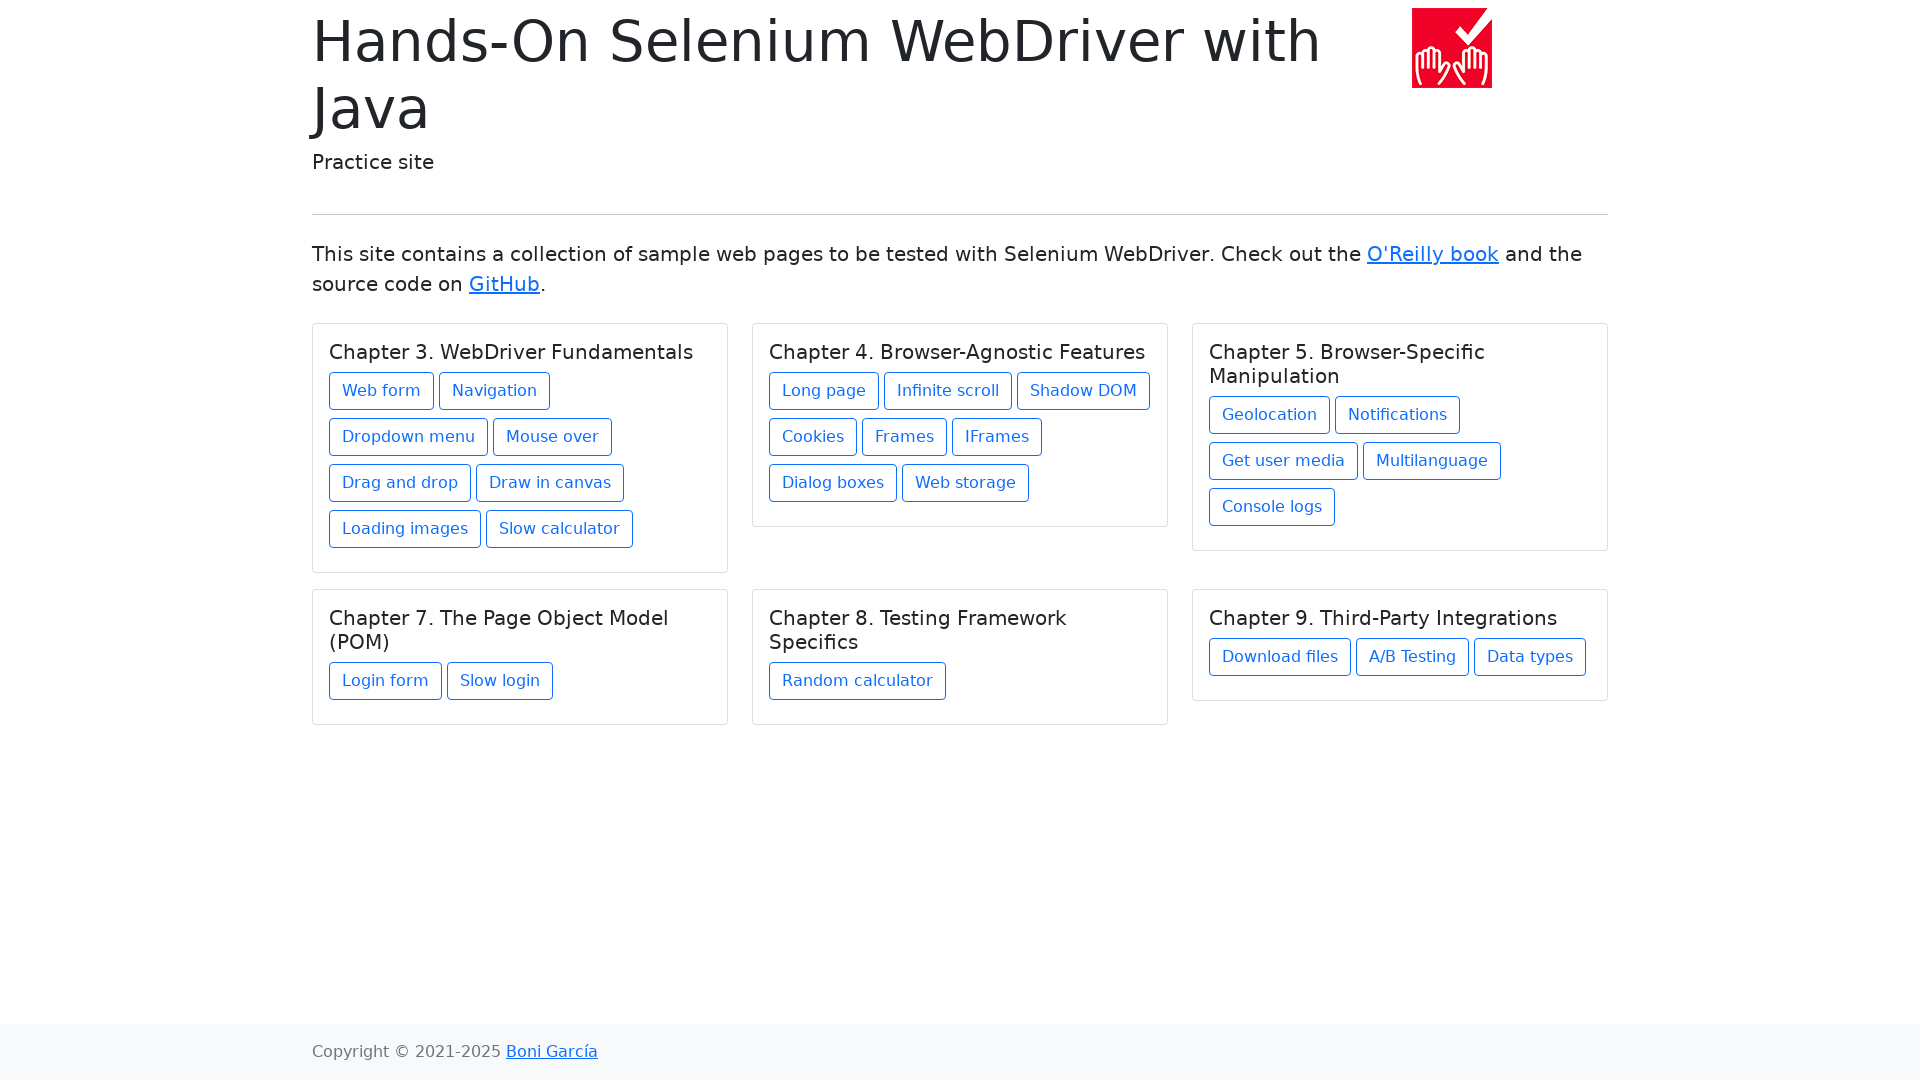

Waited 500ms for page to adjust
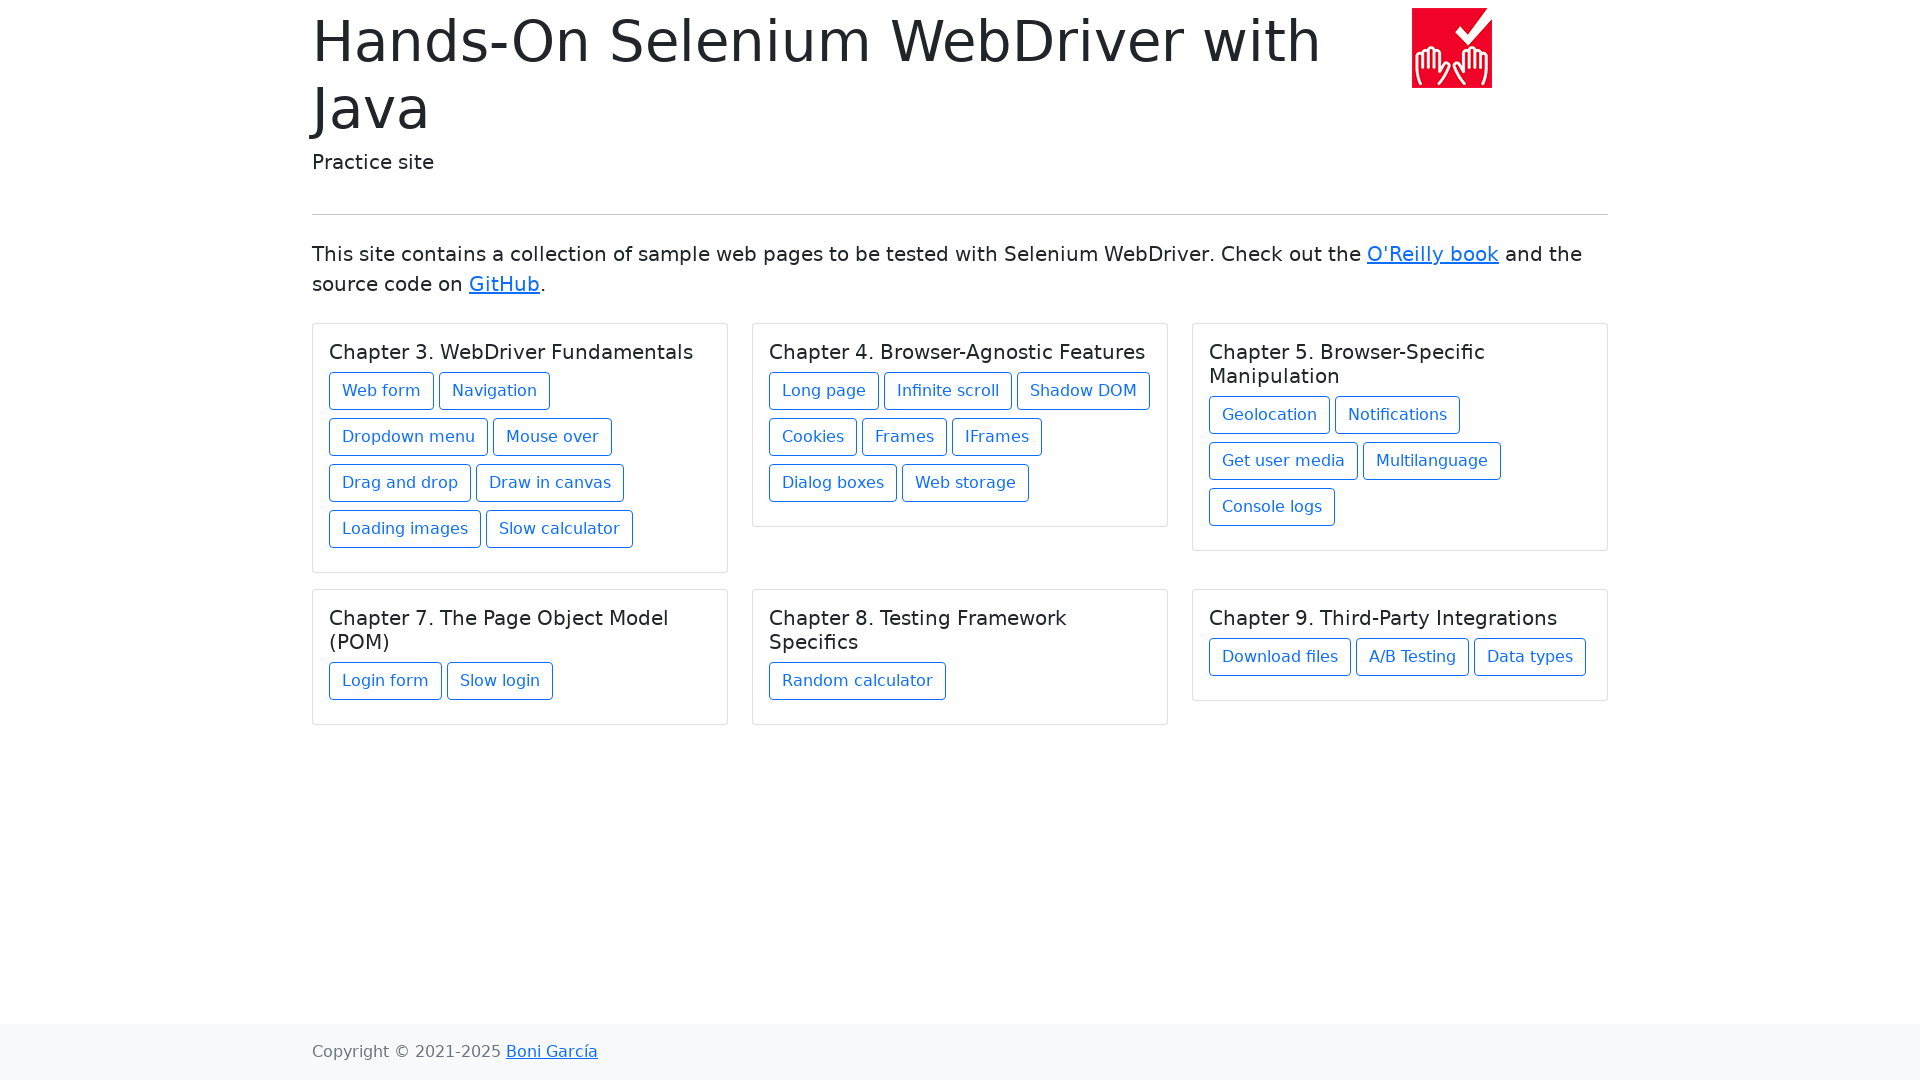

Set viewport to 1280x720 (minimize equivalent)
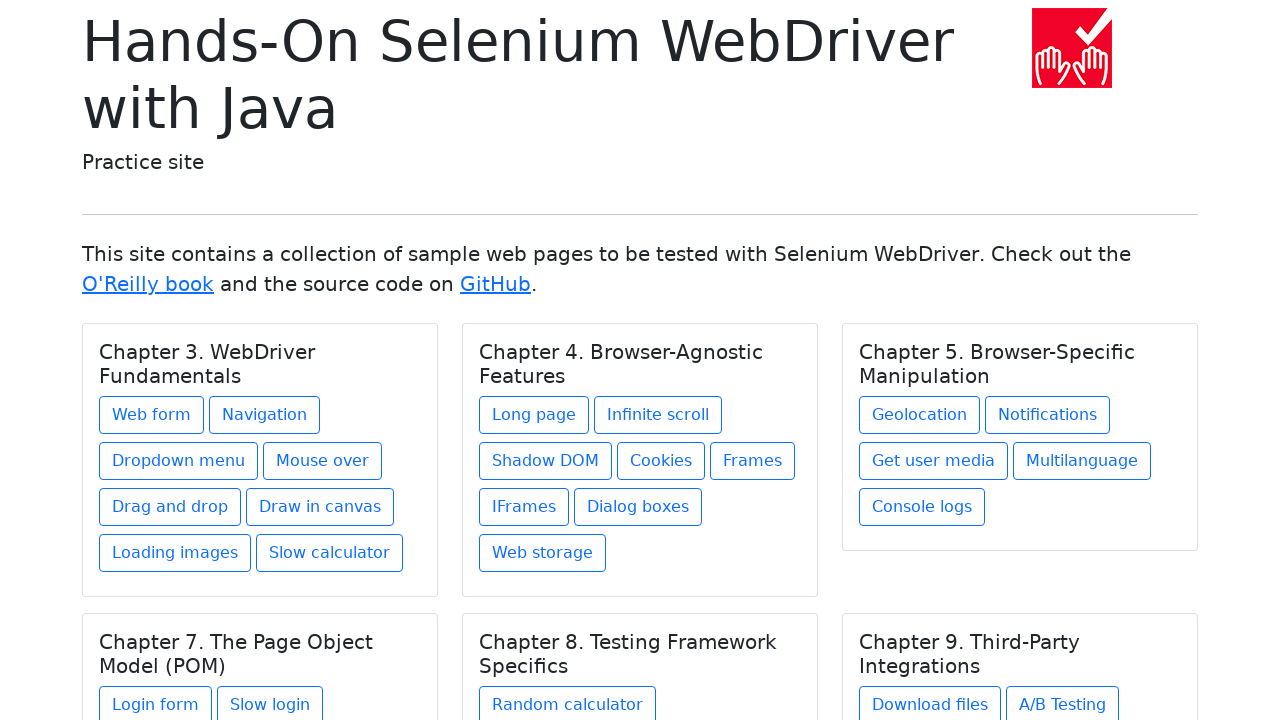

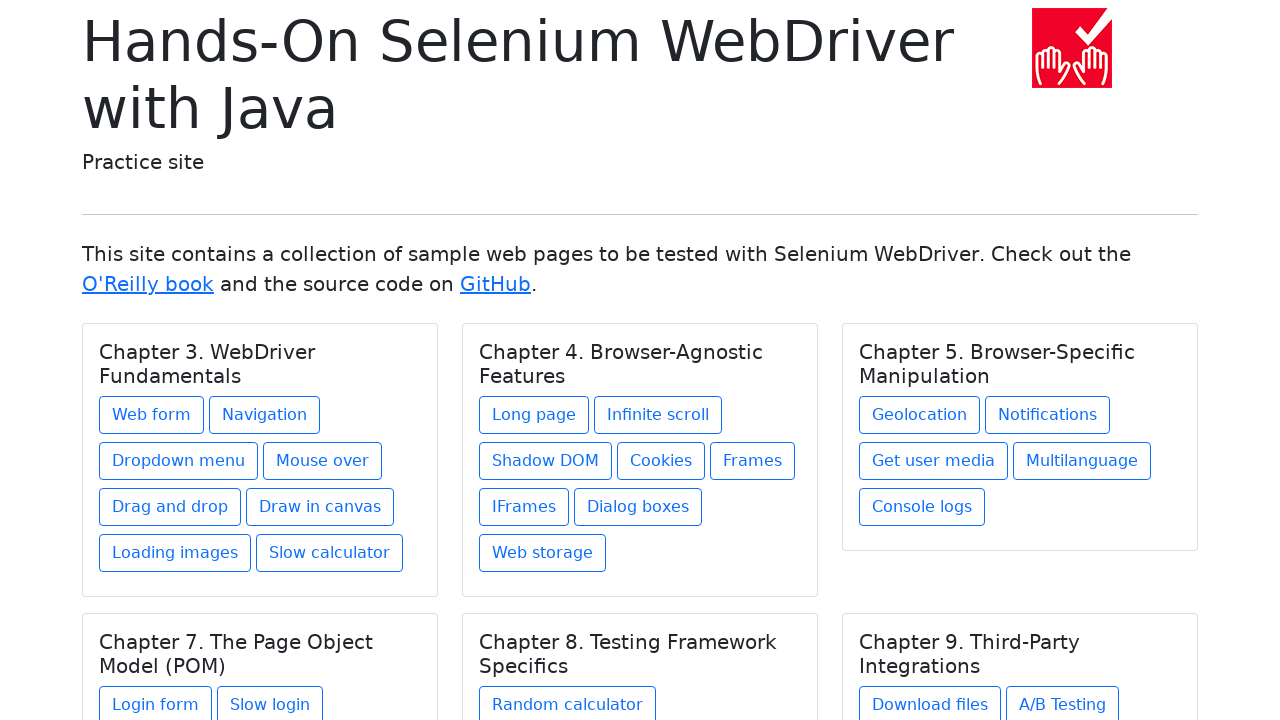